Tests infinite scroll functionality by scrolling down multiple times to load additional content

Starting URL: https://the-internet.herokuapp.com/infinite_scroll

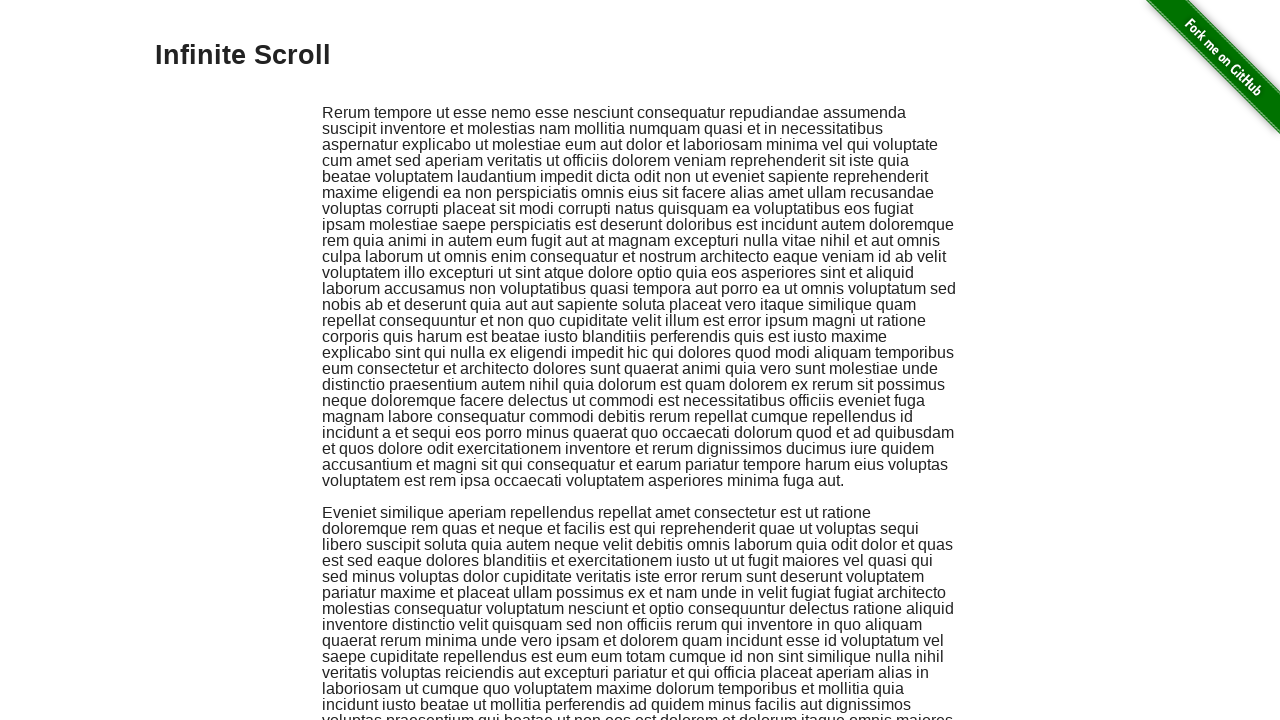

Waited for jscroll-added element 1 to be visible
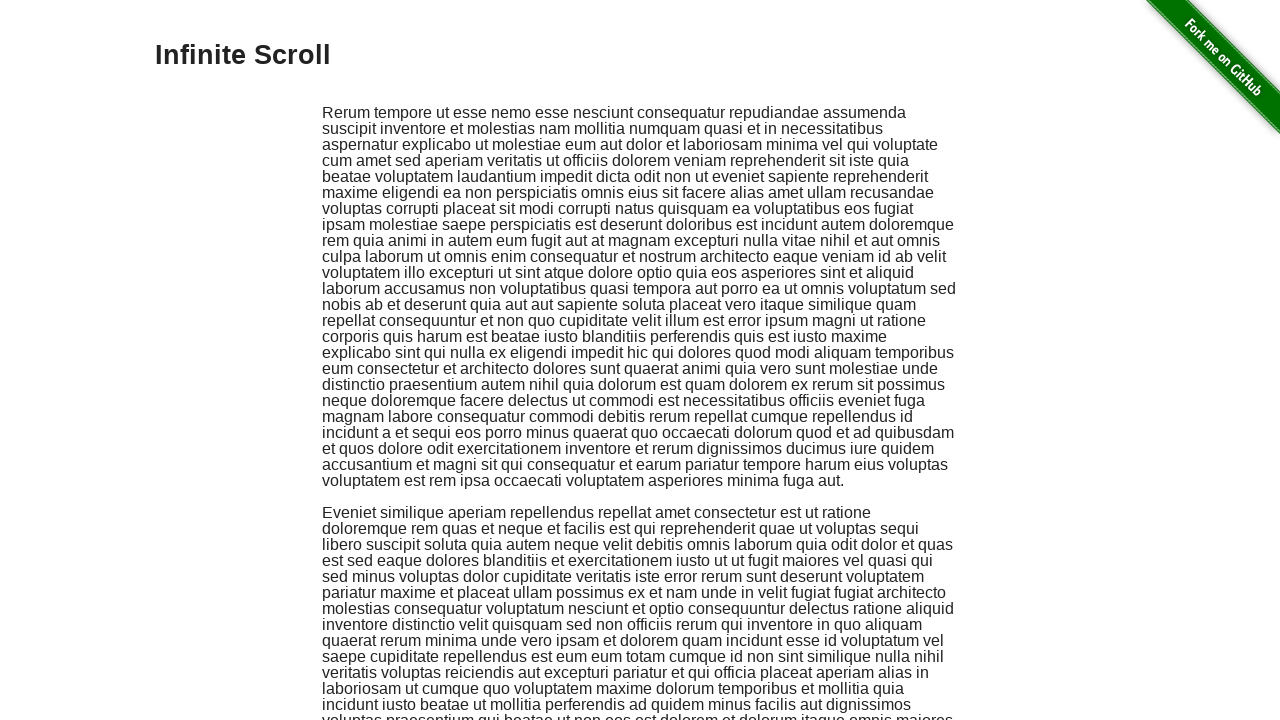

Waited 1 second for content to load
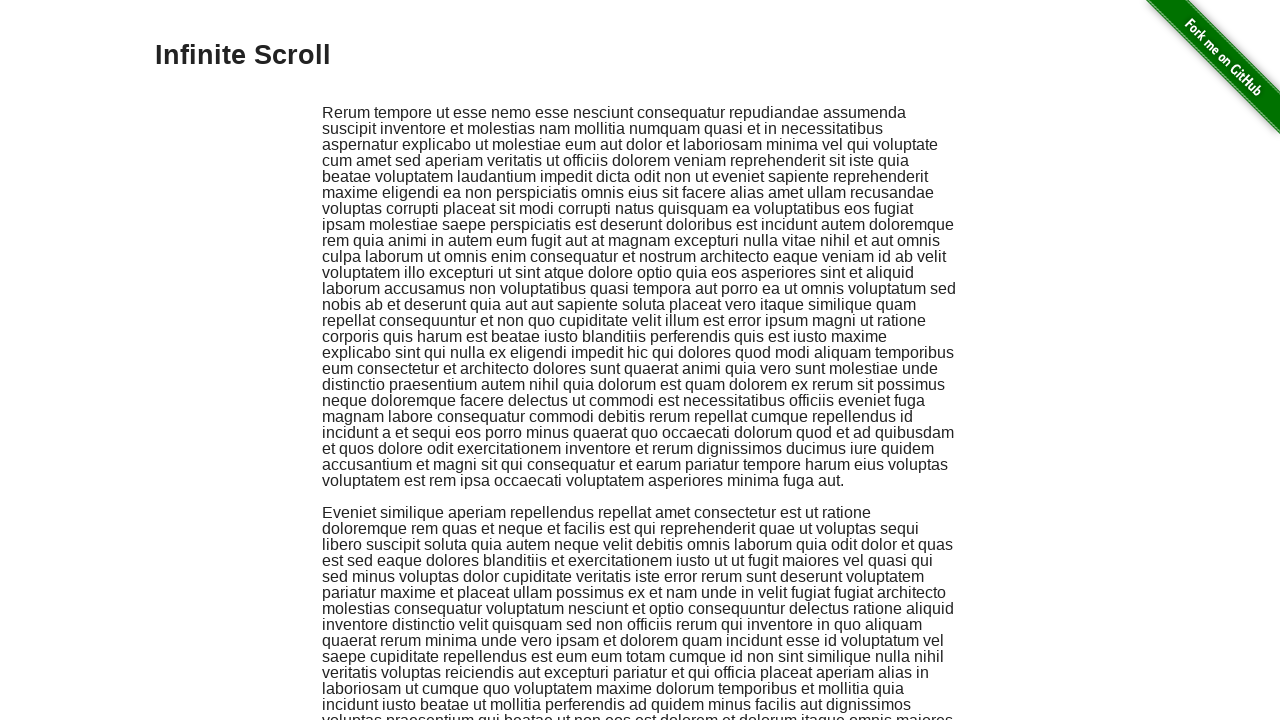

Scrolled to bottom of page (iteration 1)
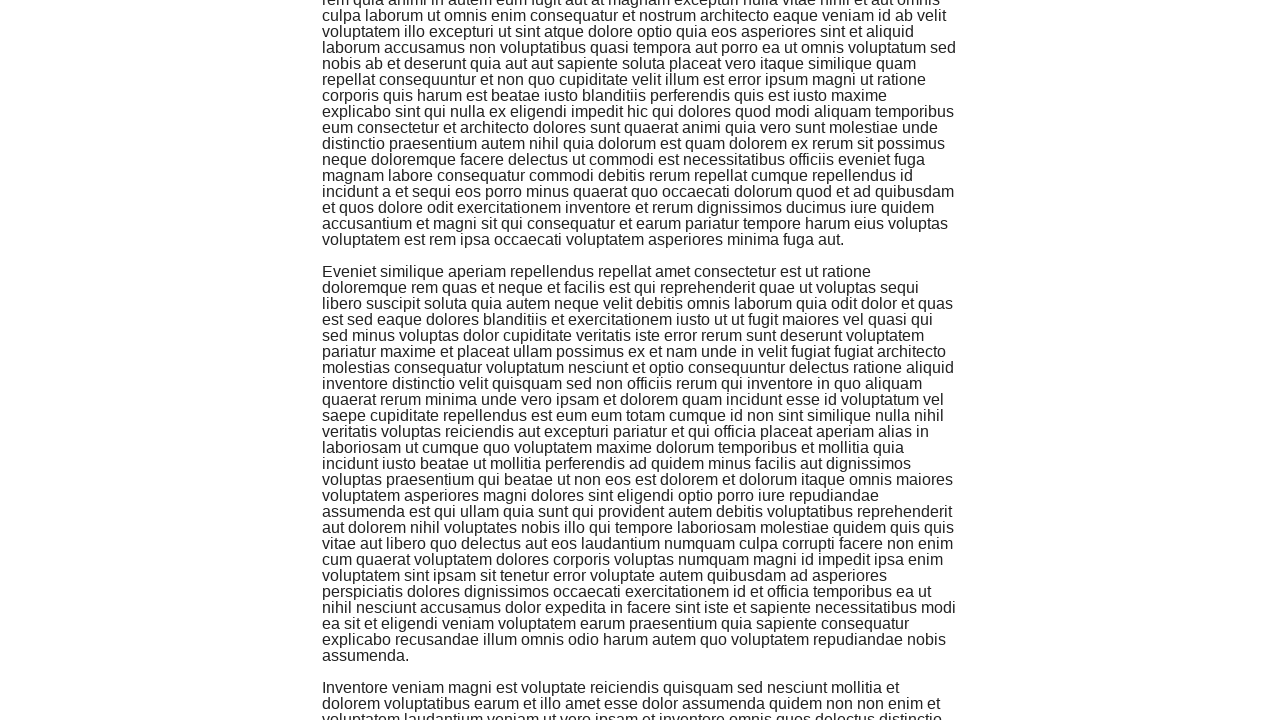

Waited for jscroll-added element 2 to be visible
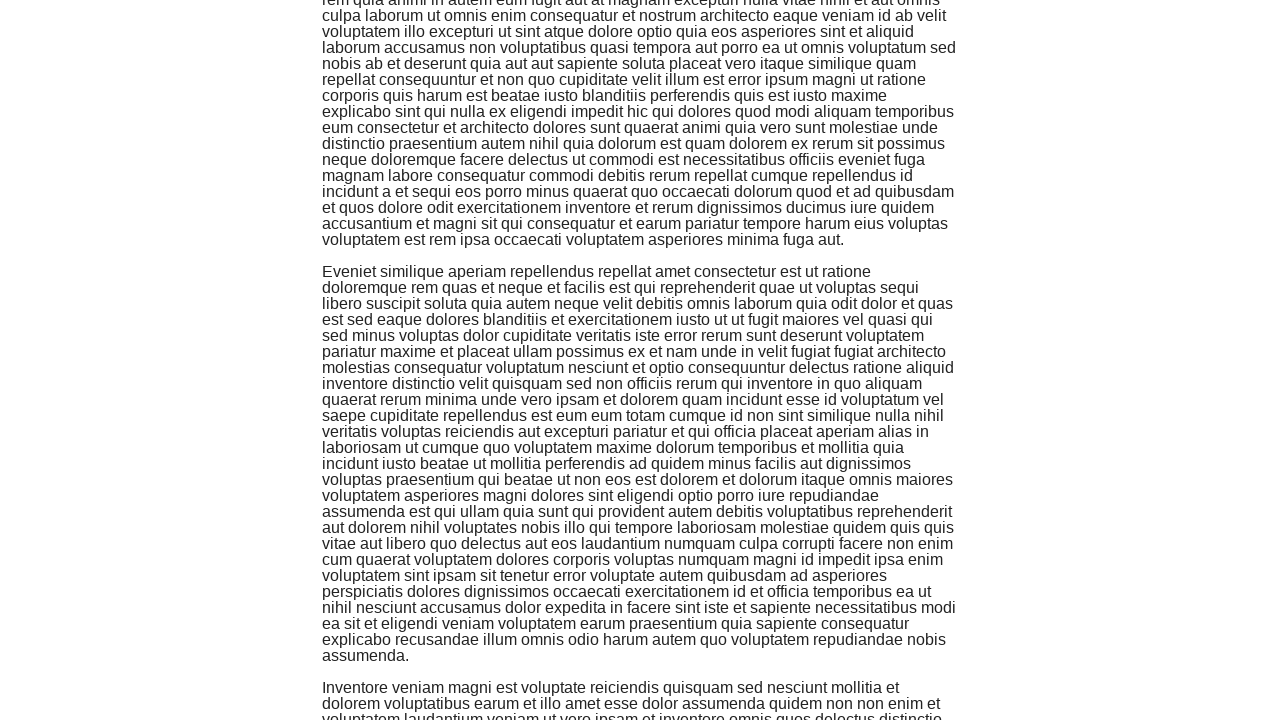

Waited 1 second for content to load
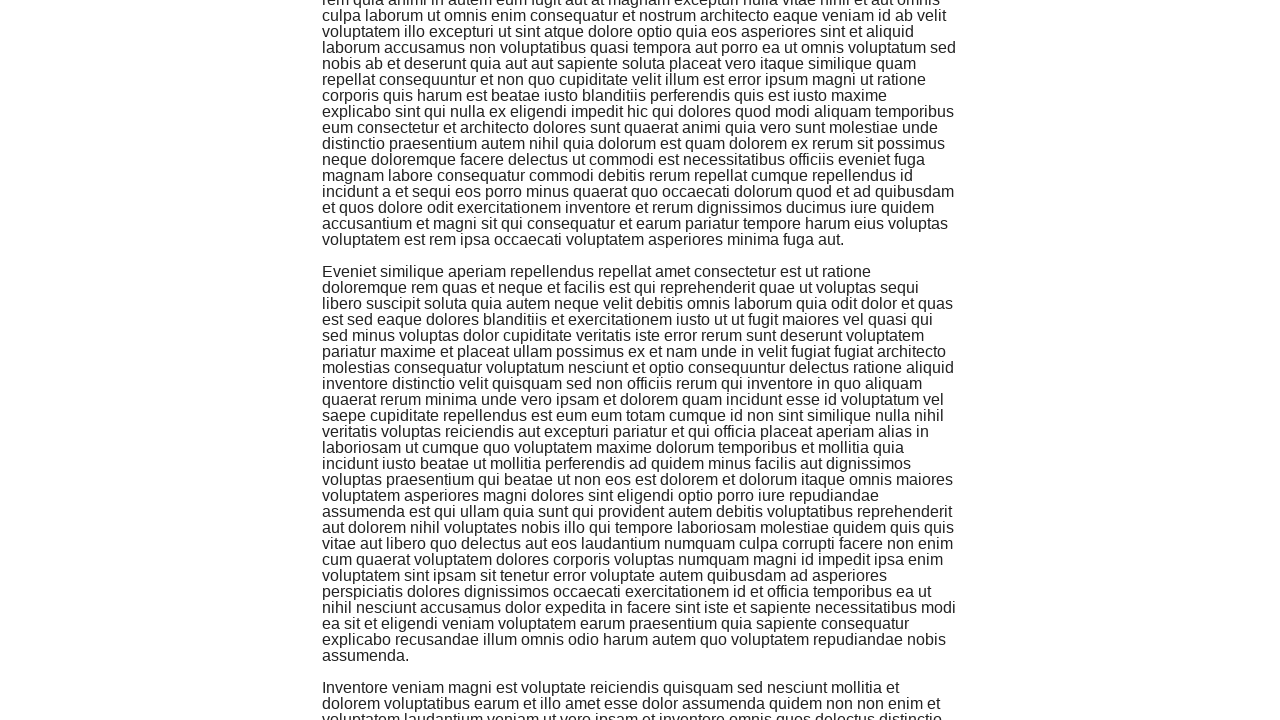

Scrolled to bottom of page (iteration 2)
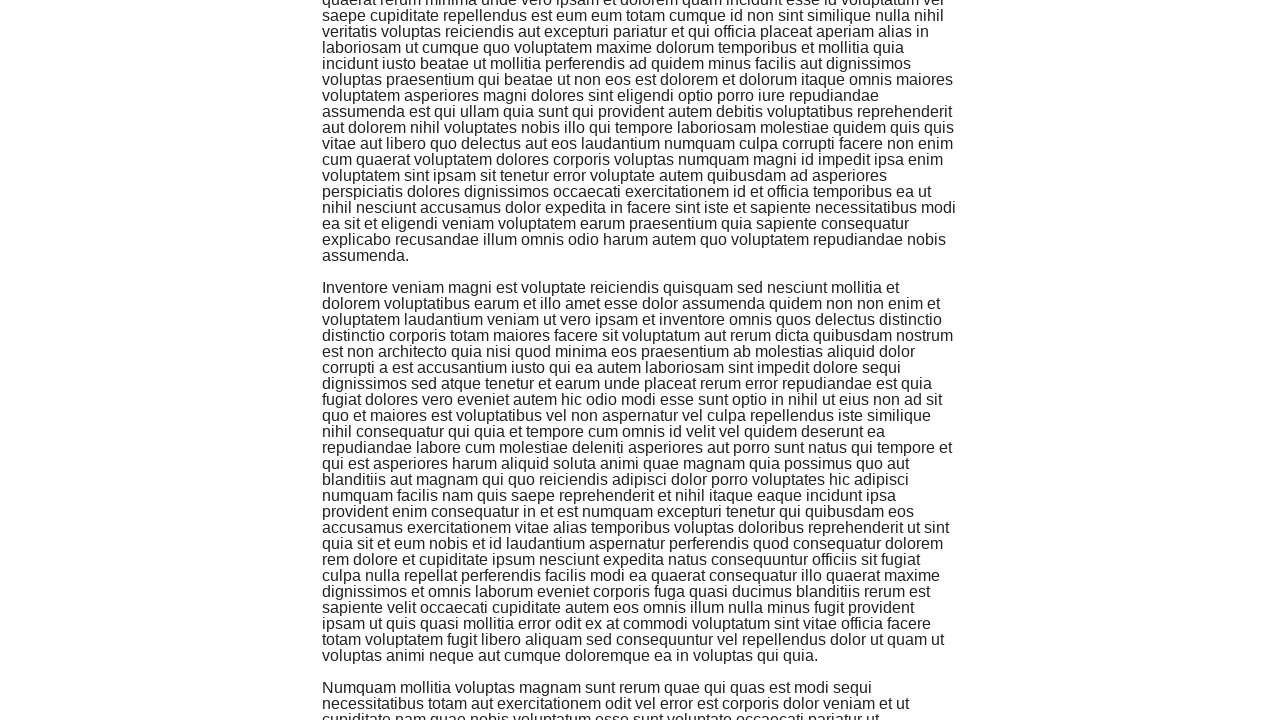

Waited for jscroll-added element 3 to be visible
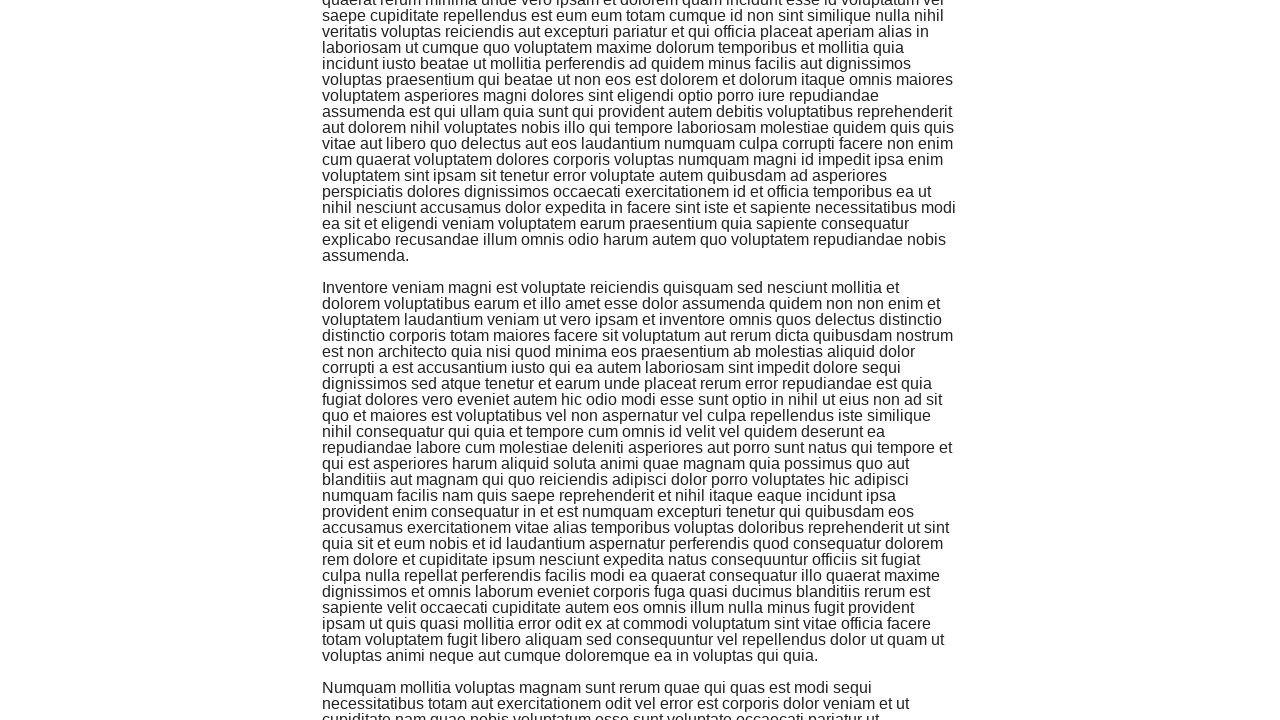

Waited 1 second for content to load
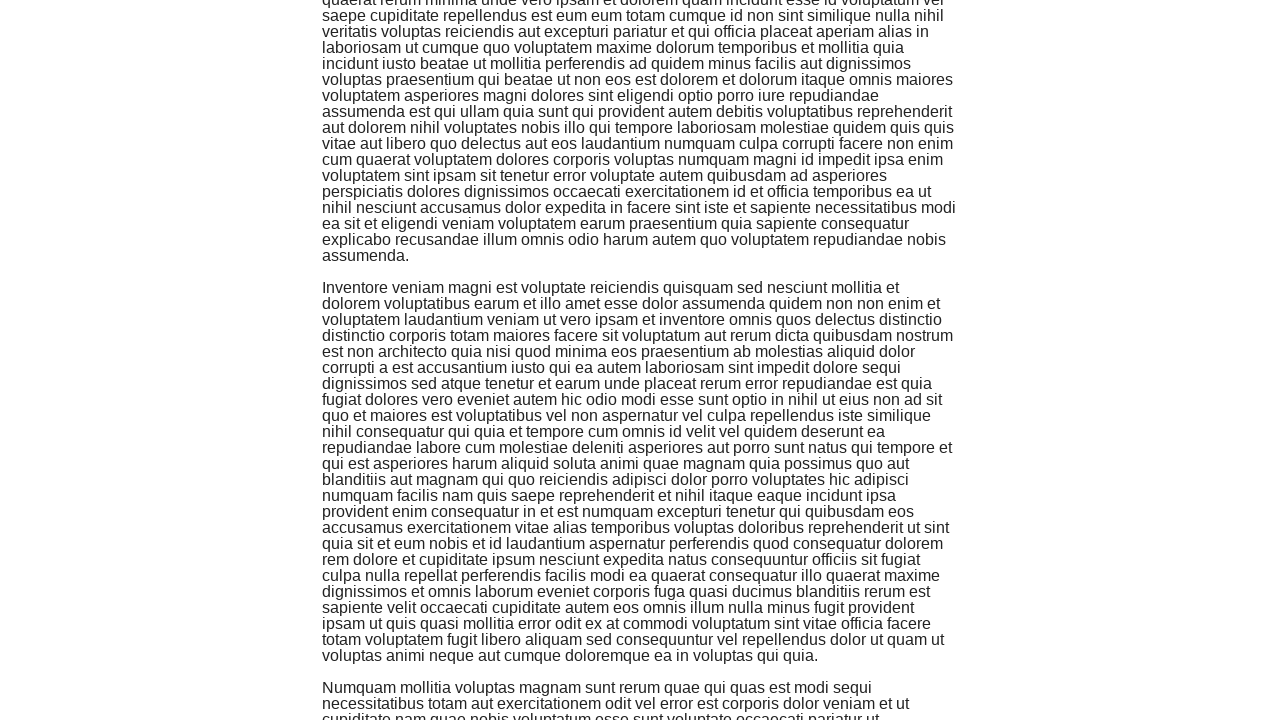

Scrolled to bottom of page (iteration 3)
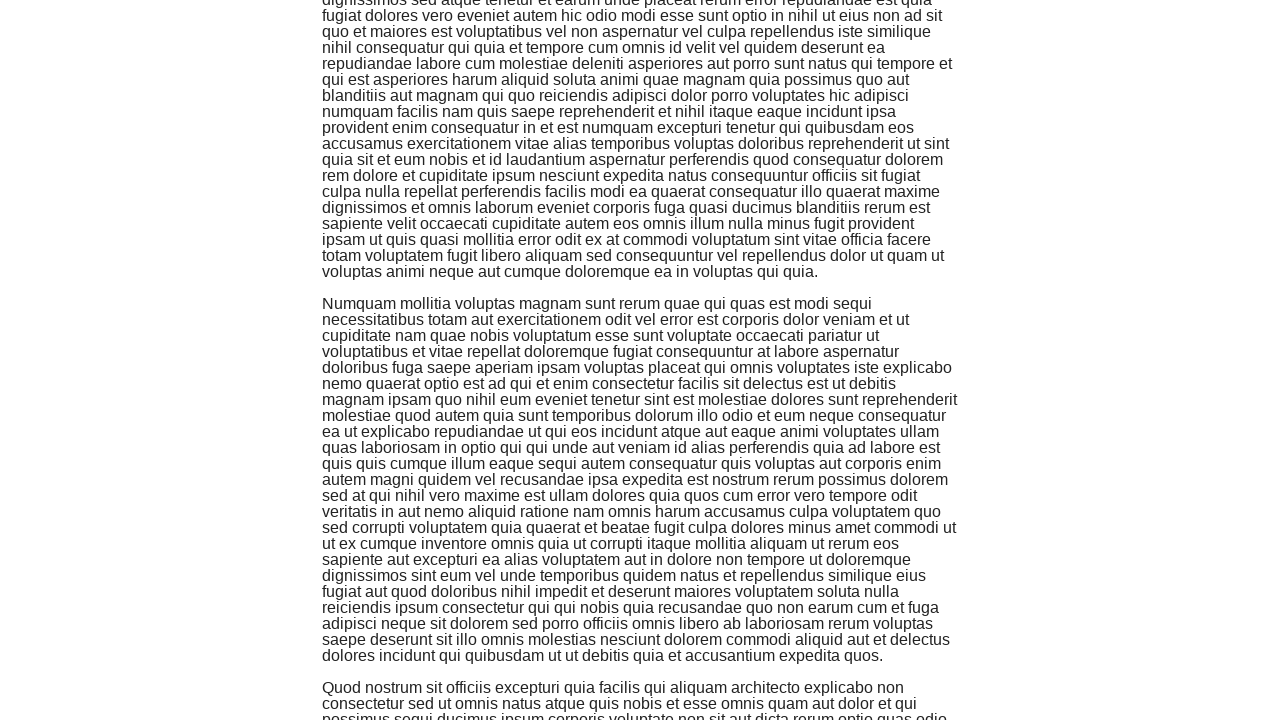

Waited for jscroll-added element 4 to be visible
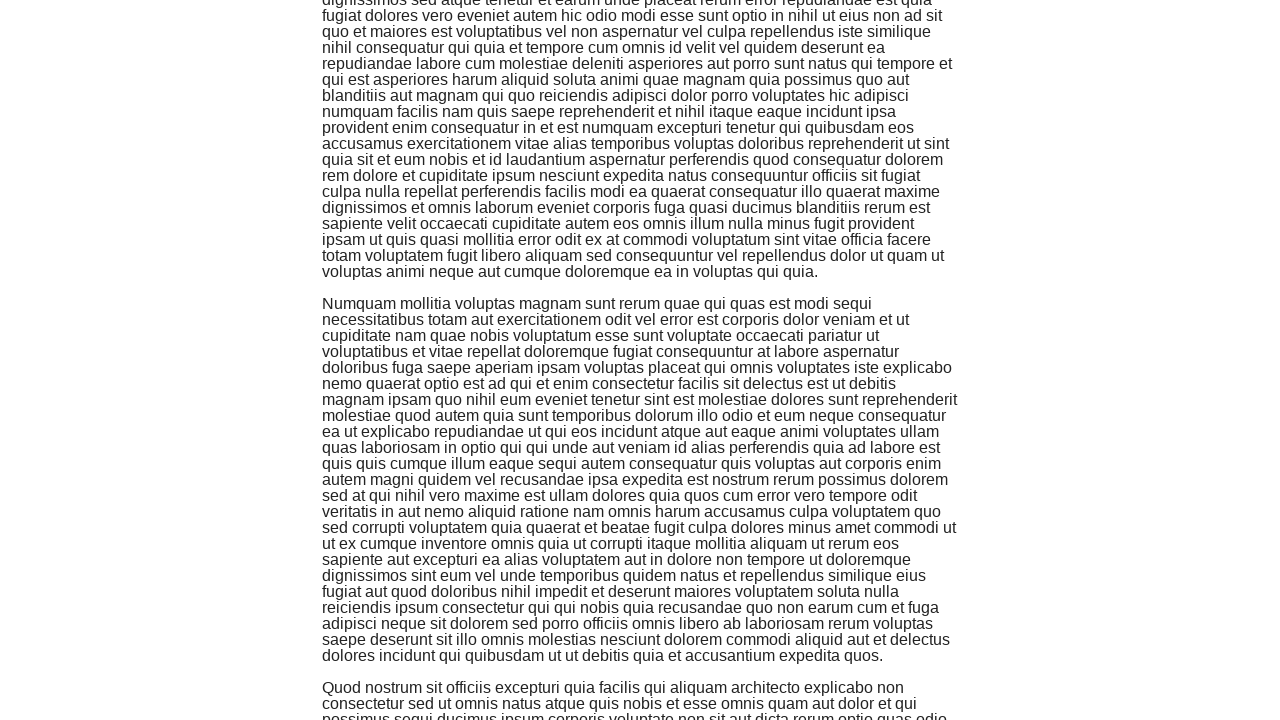

Waited 1 second for content to load
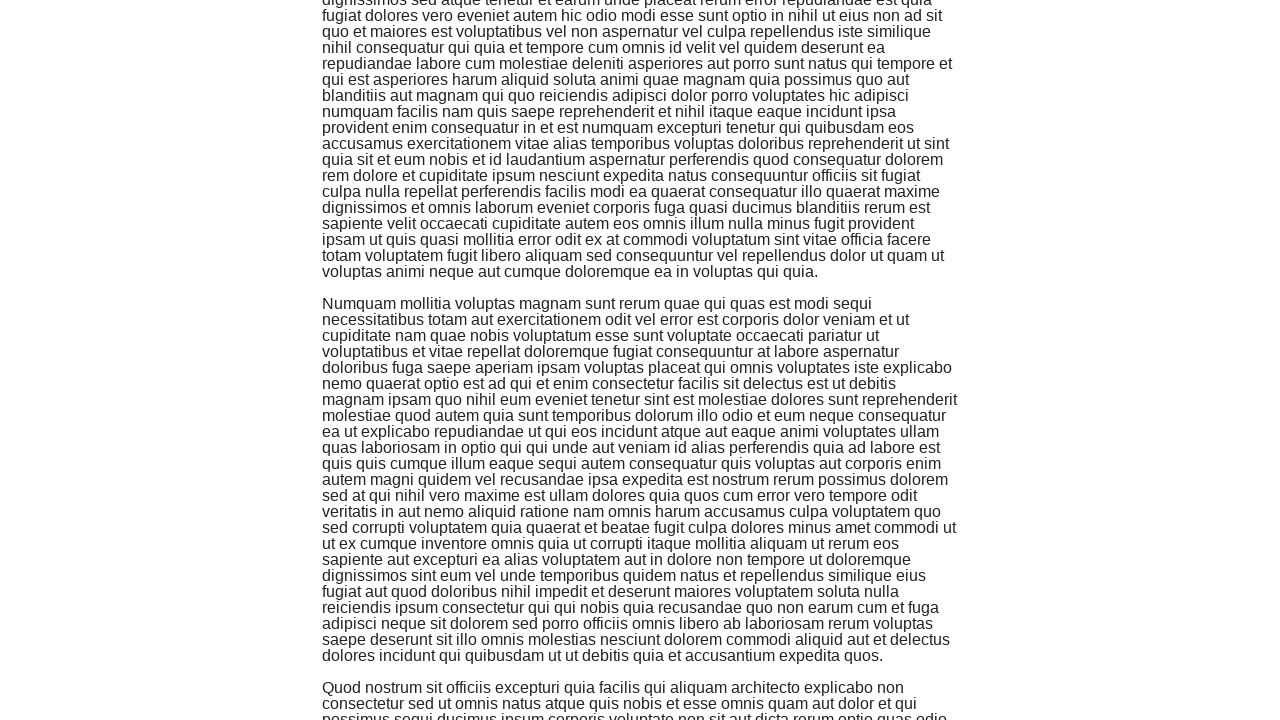

Scrolled to bottom of page (iteration 4)
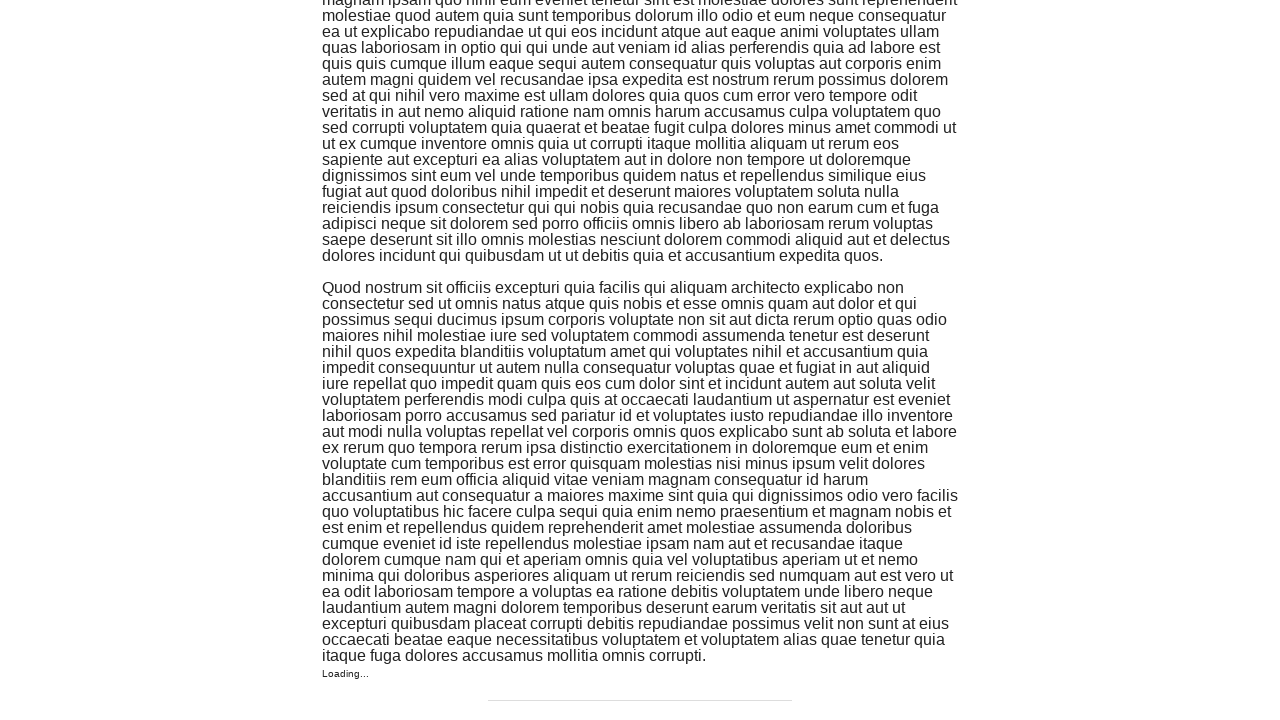

Waited for jscroll-added element 5 to be visible
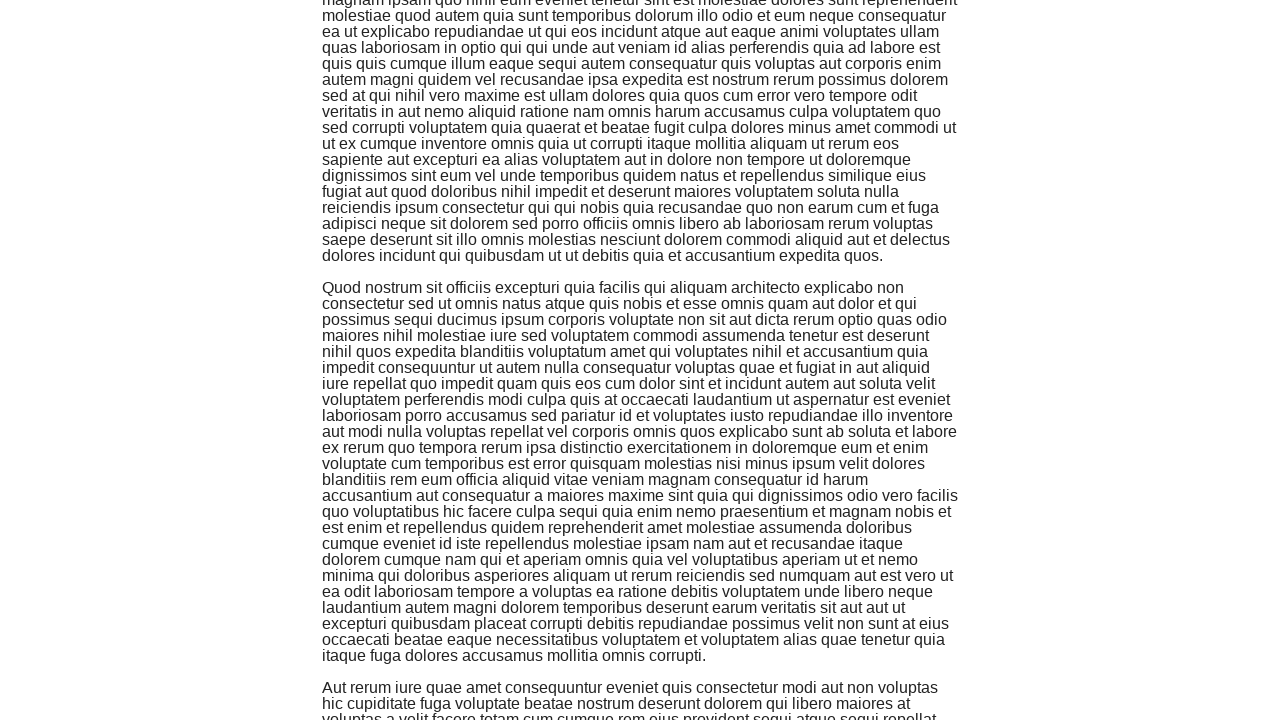

Waited 1 second for content to load
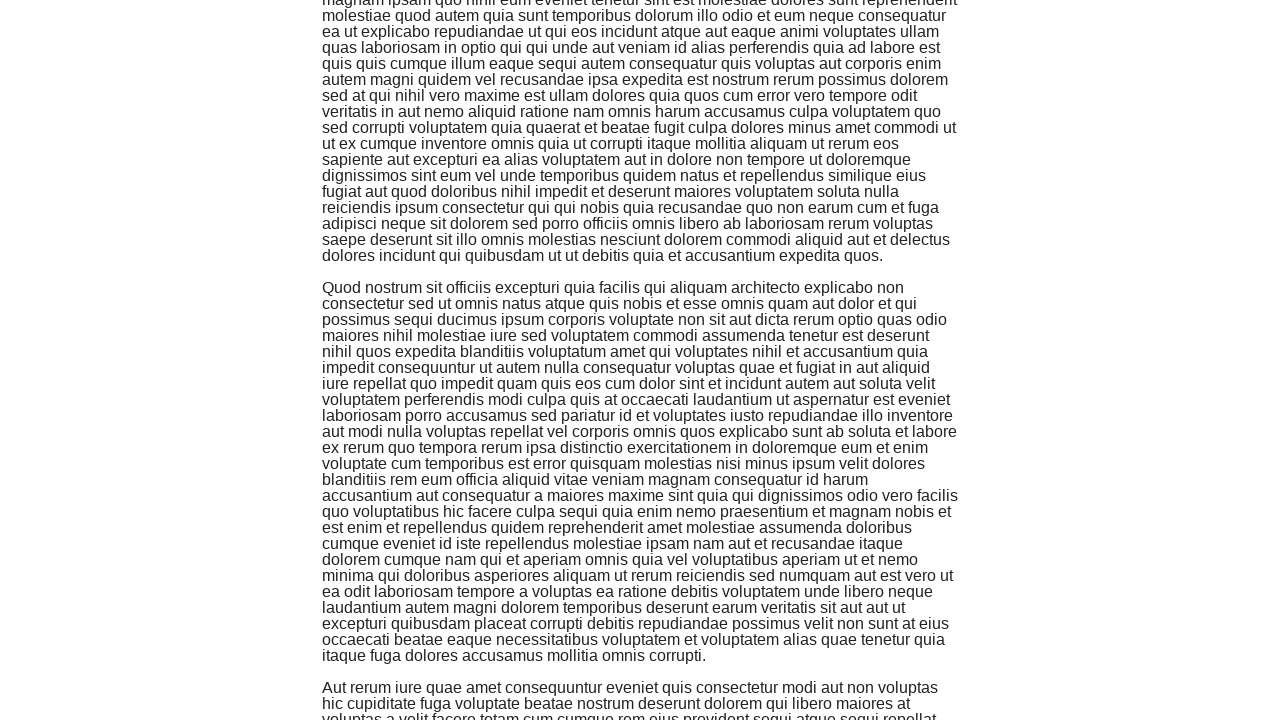

Scrolled to bottom of page (iteration 5)
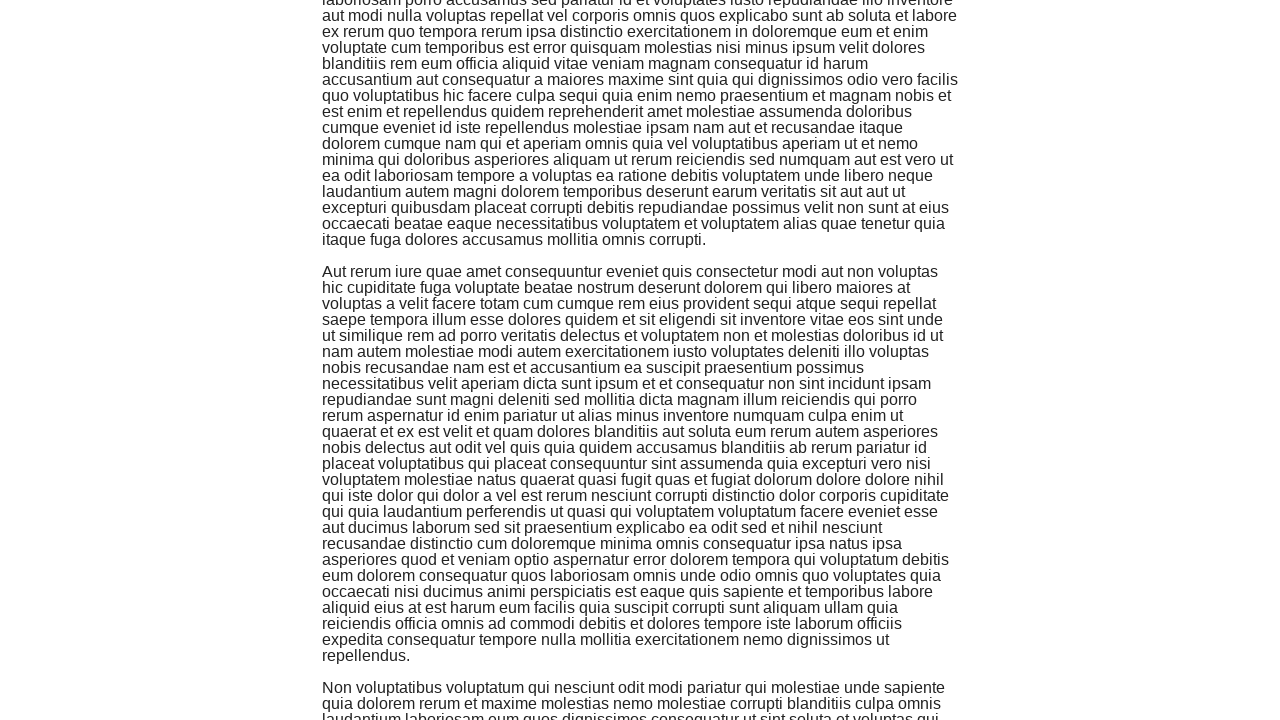

Waited for jscroll-added element 6 to be visible
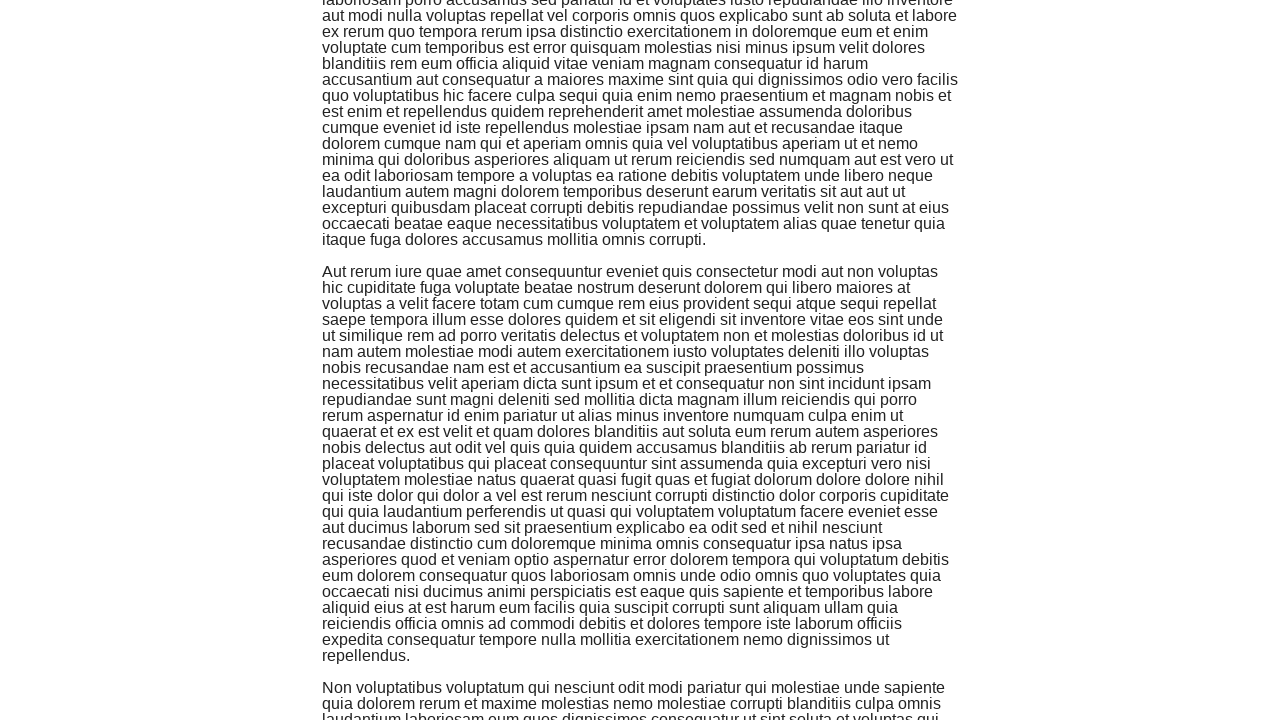

Waited 1 second for content to load
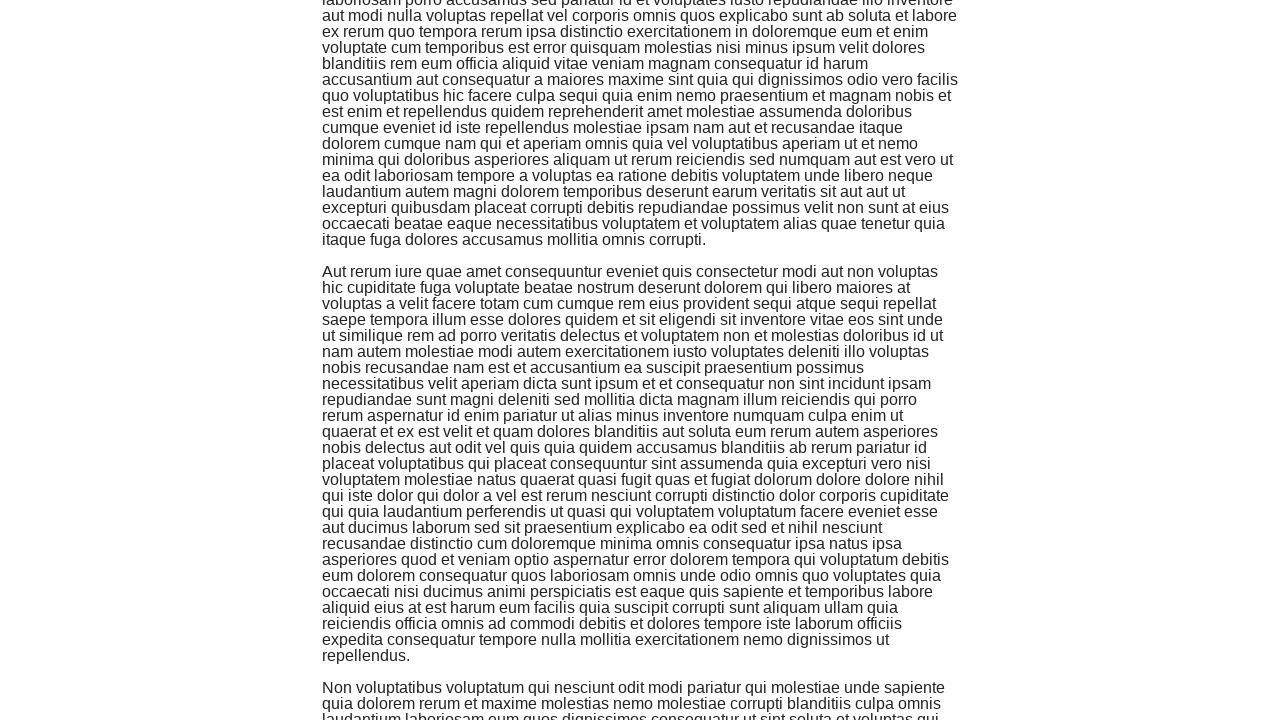

Scrolled to bottom of page (iteration 6)
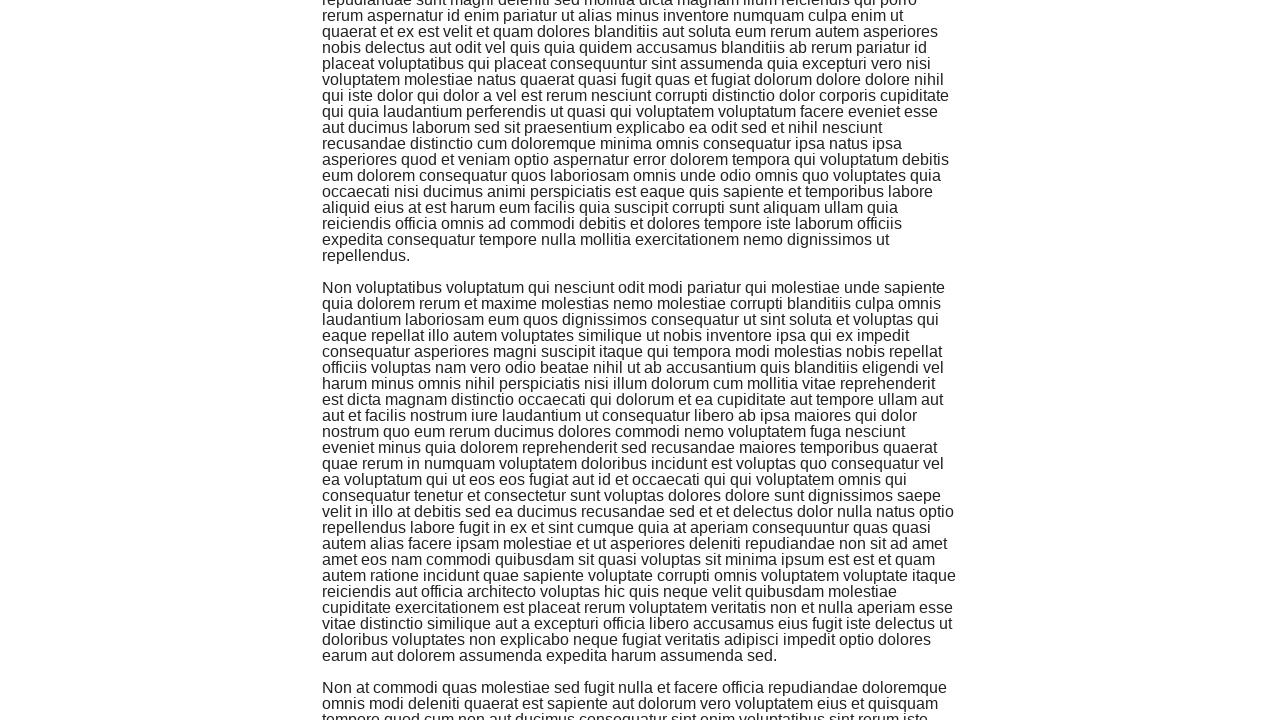

Waited for jscroll-added element 7 to be visible
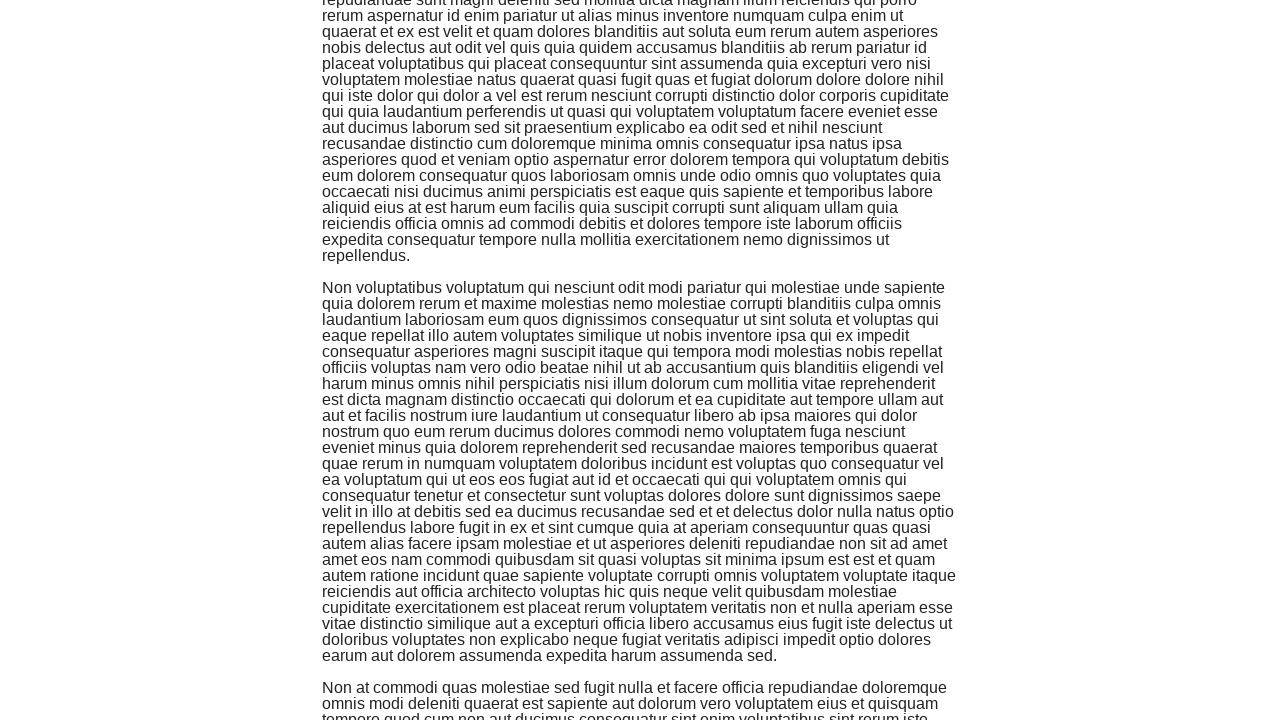

Waited 1 second for content to load
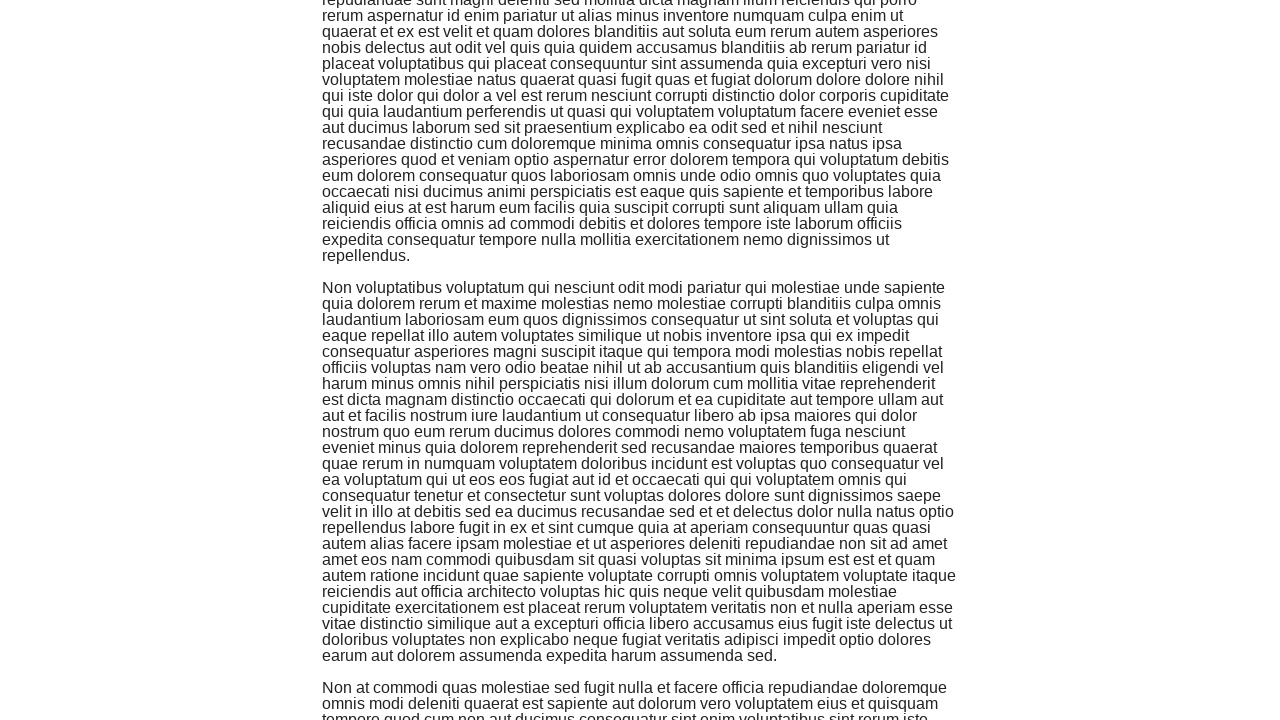

Scrolled to bottom of page (iteration 7)
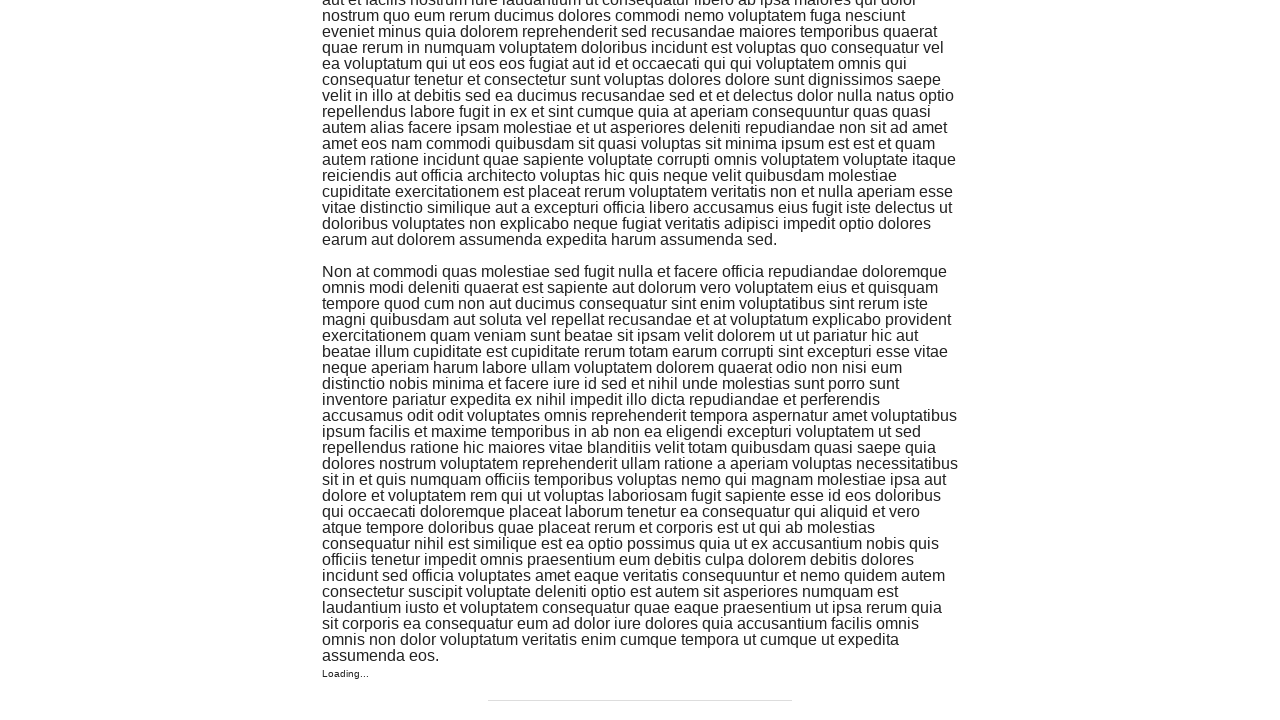

Waited for jscroll-added element 8 to be visible
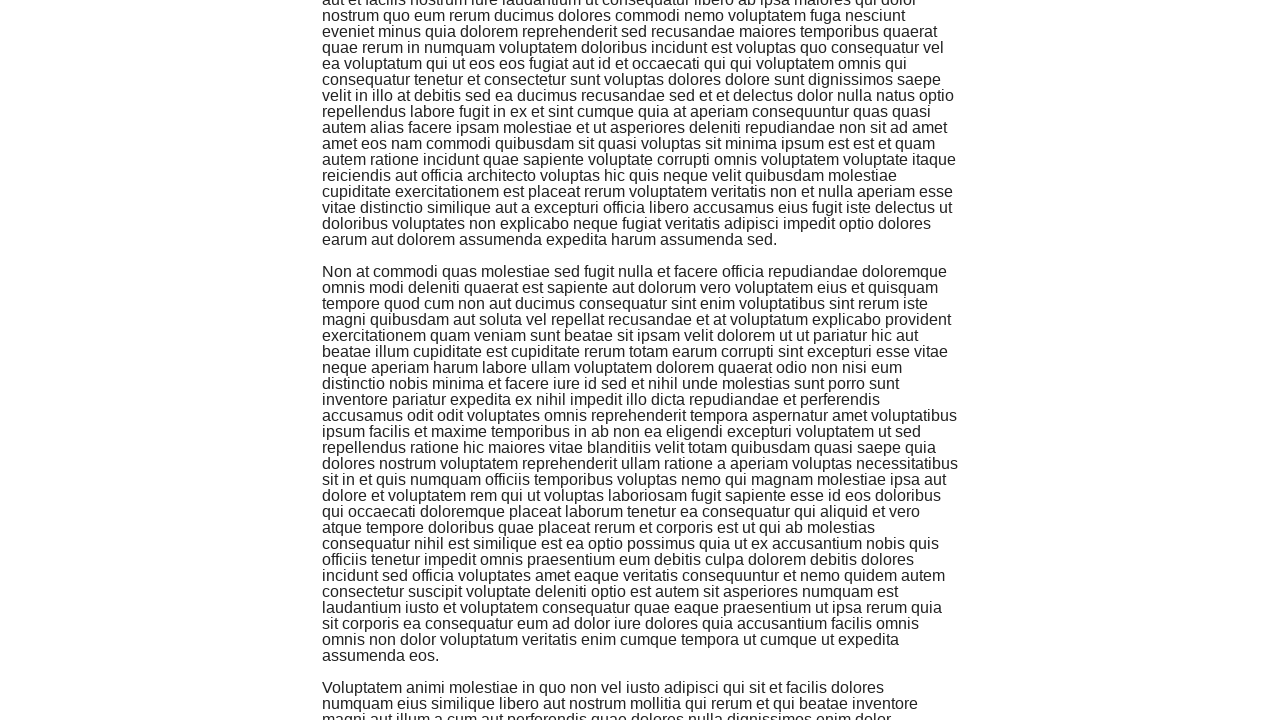

Waited 1 second for content to load
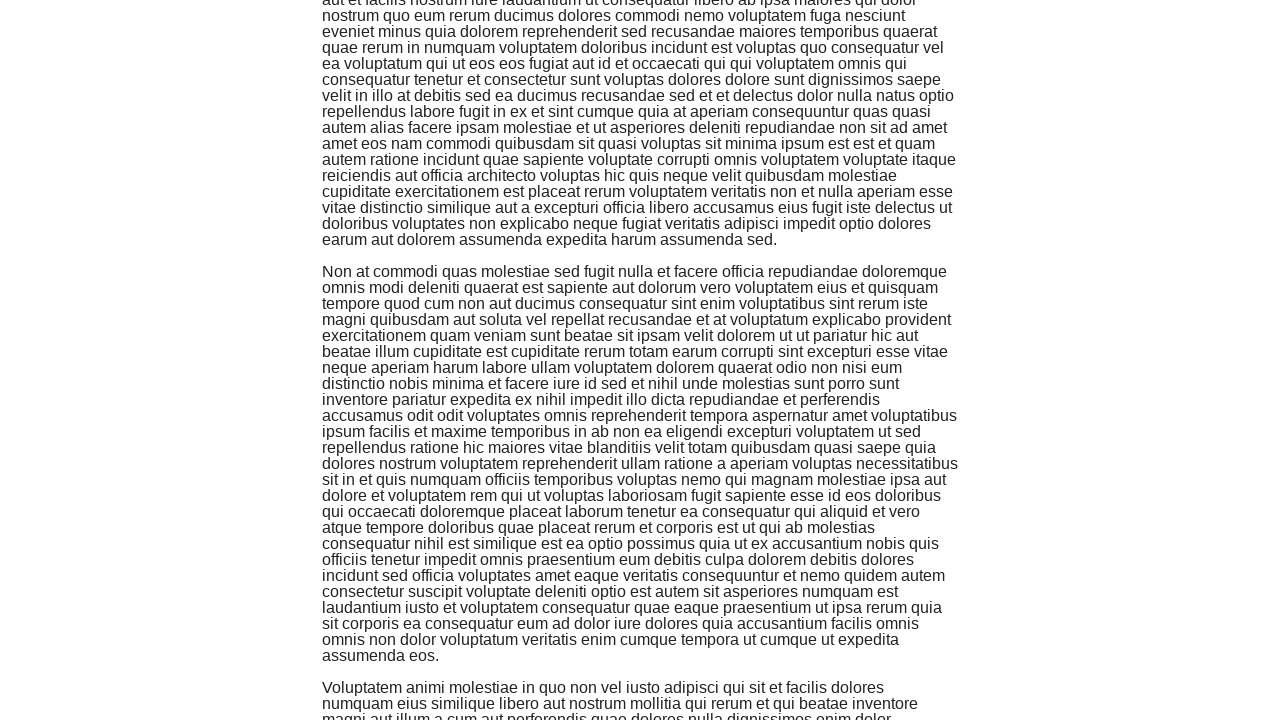

Scrolled to bottom of page (iteration 8)
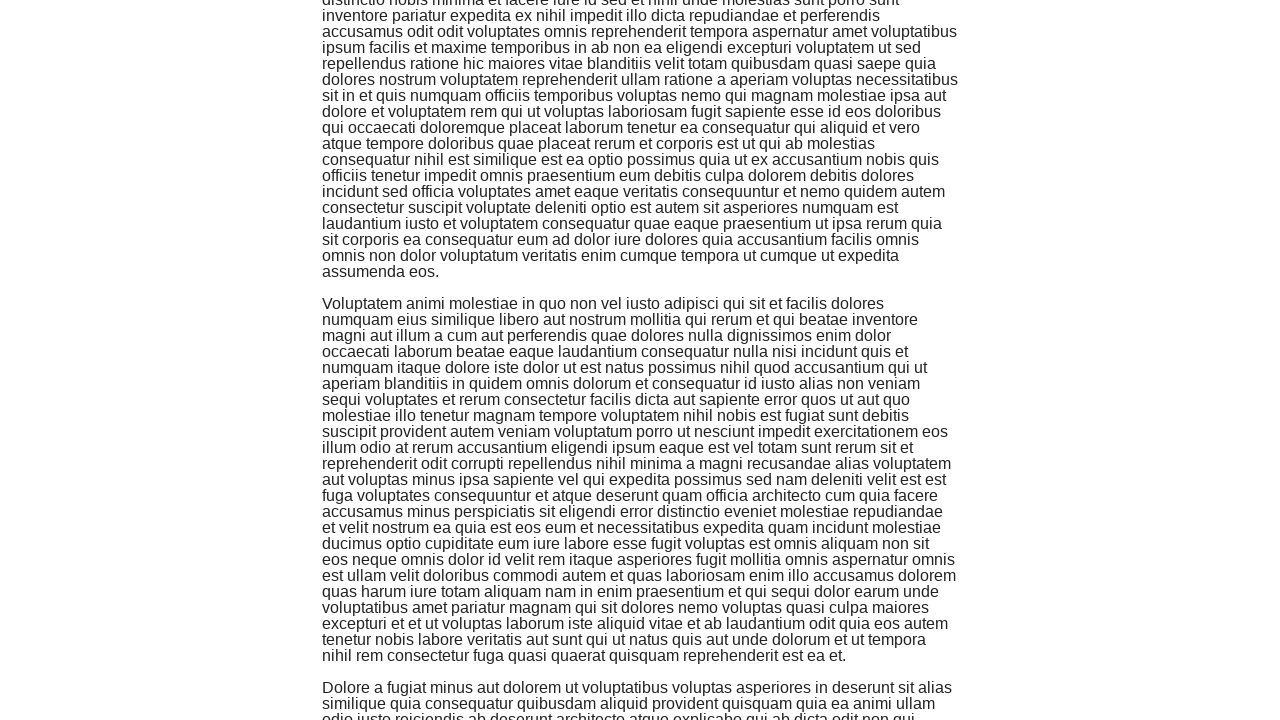

Waited for jscroll-added element 9 to be visible
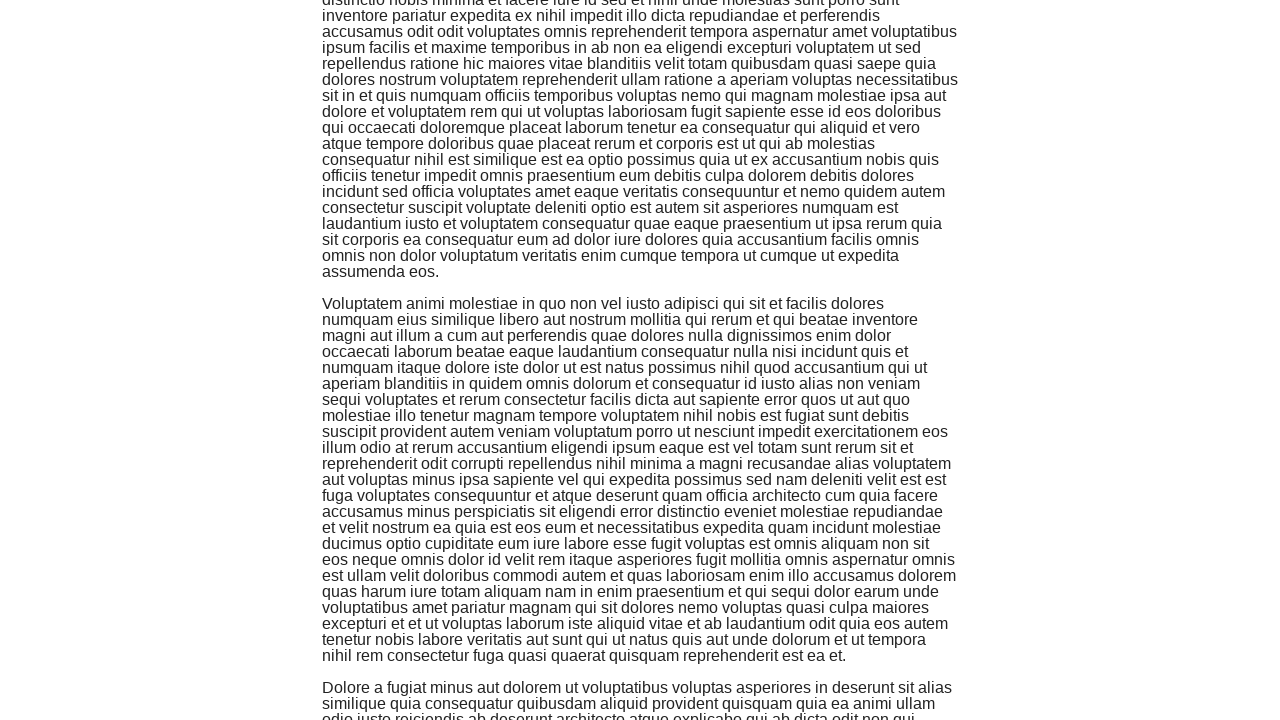

Waited 1 second for content to load
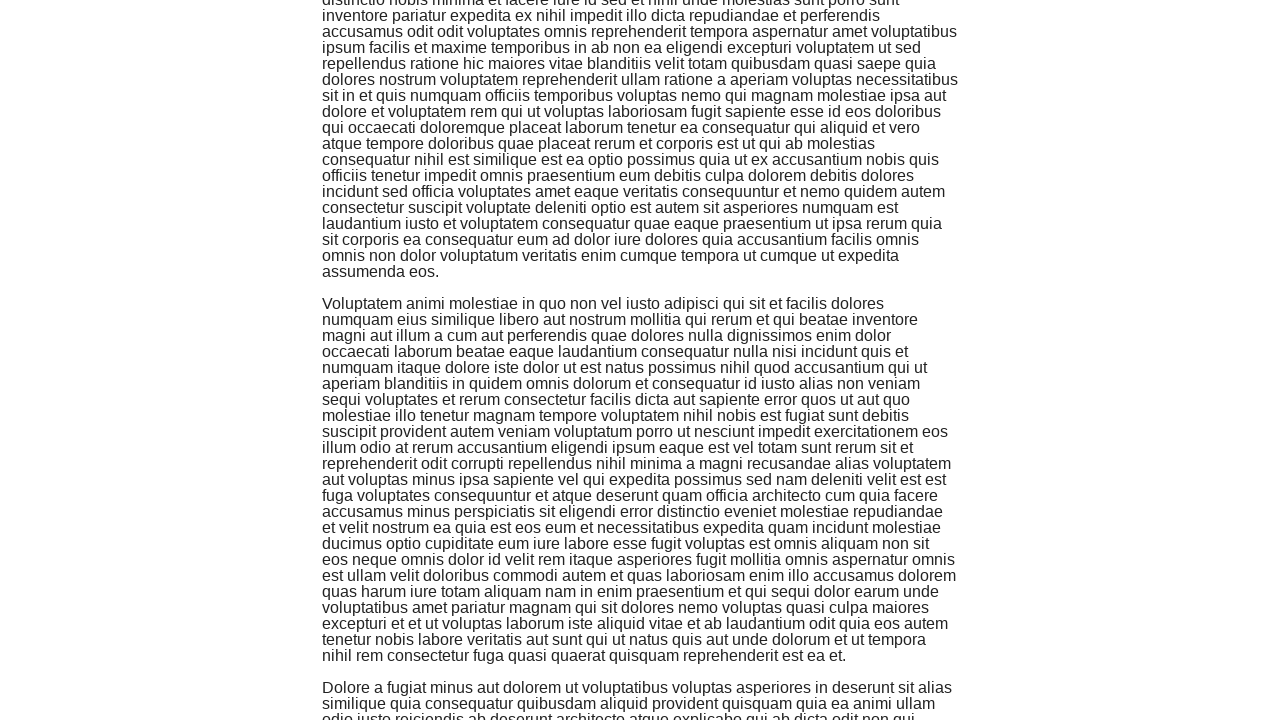

Scrolled to bottom of page (iteration 9)
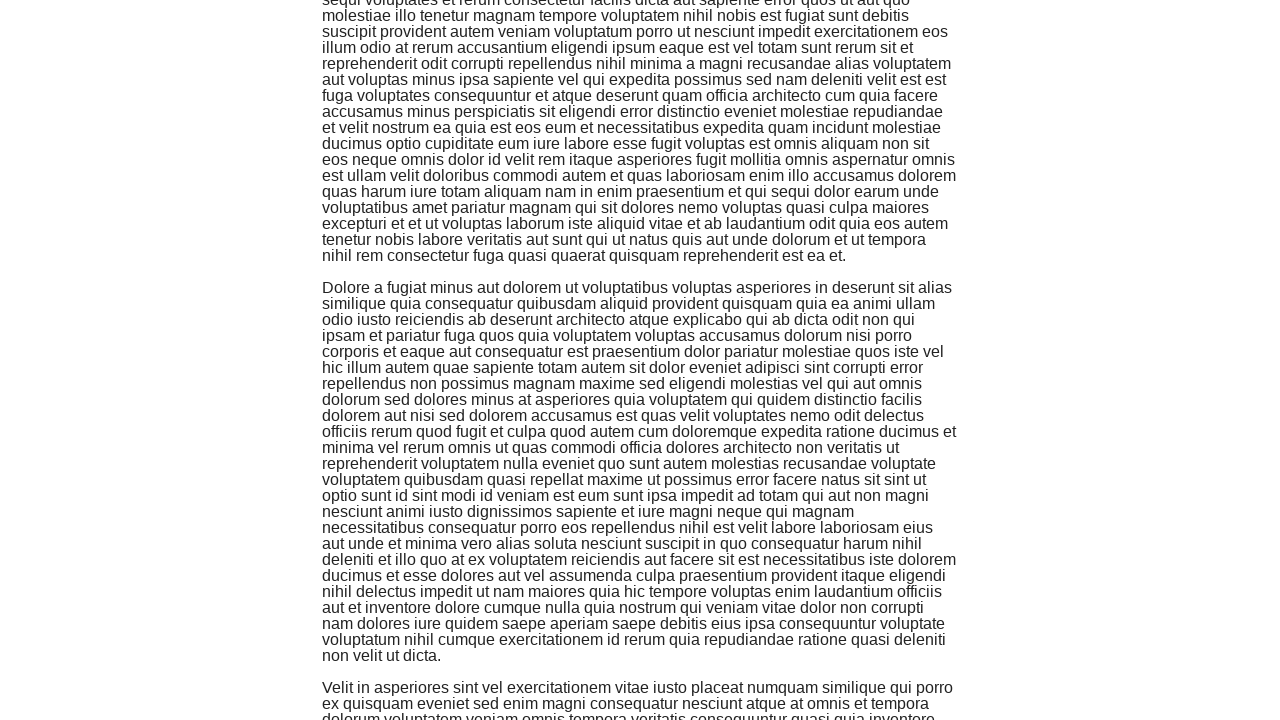

Waited for jscroll-added element 10 to be visible
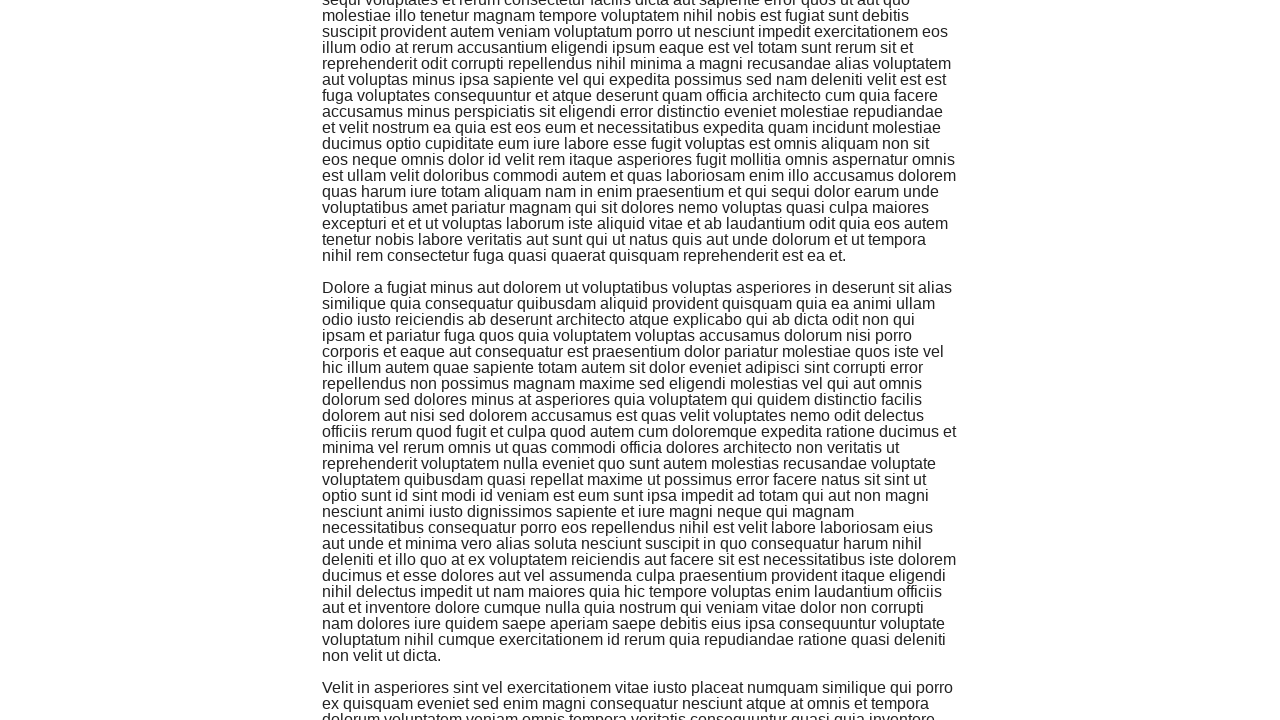

Waited 1 second for content to load
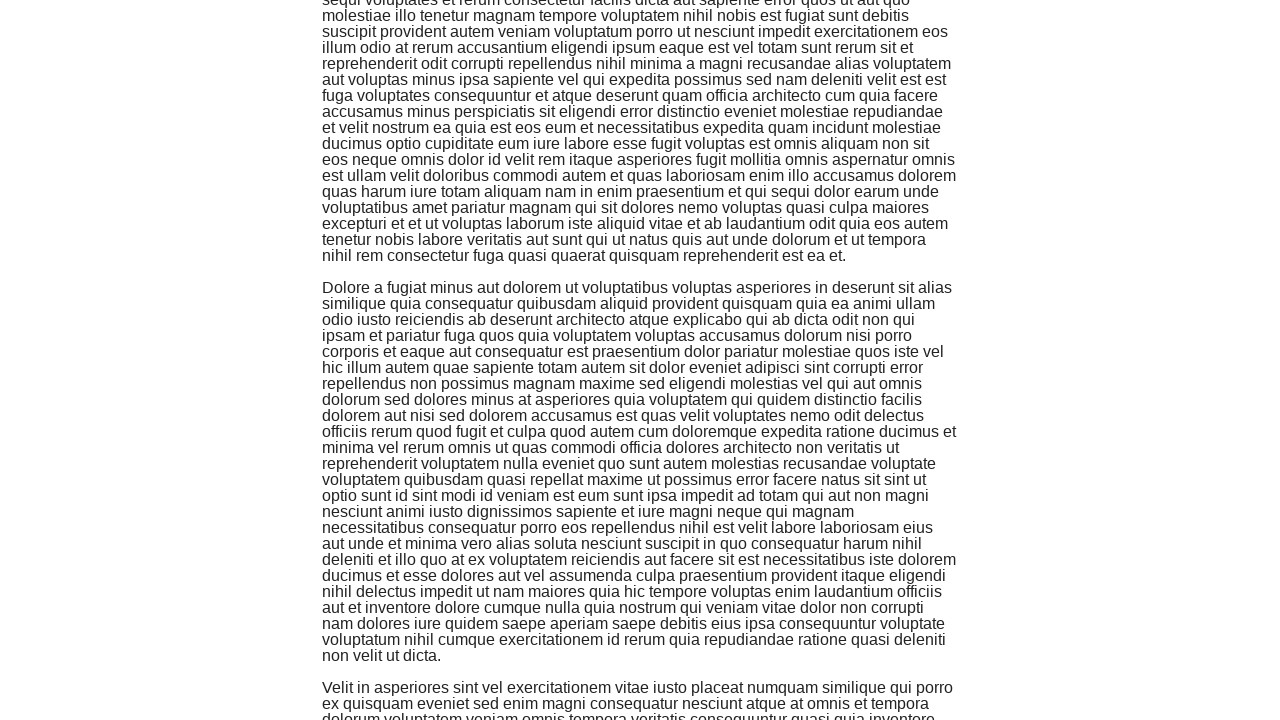

Scrolled to bottom of page (iteration 10)
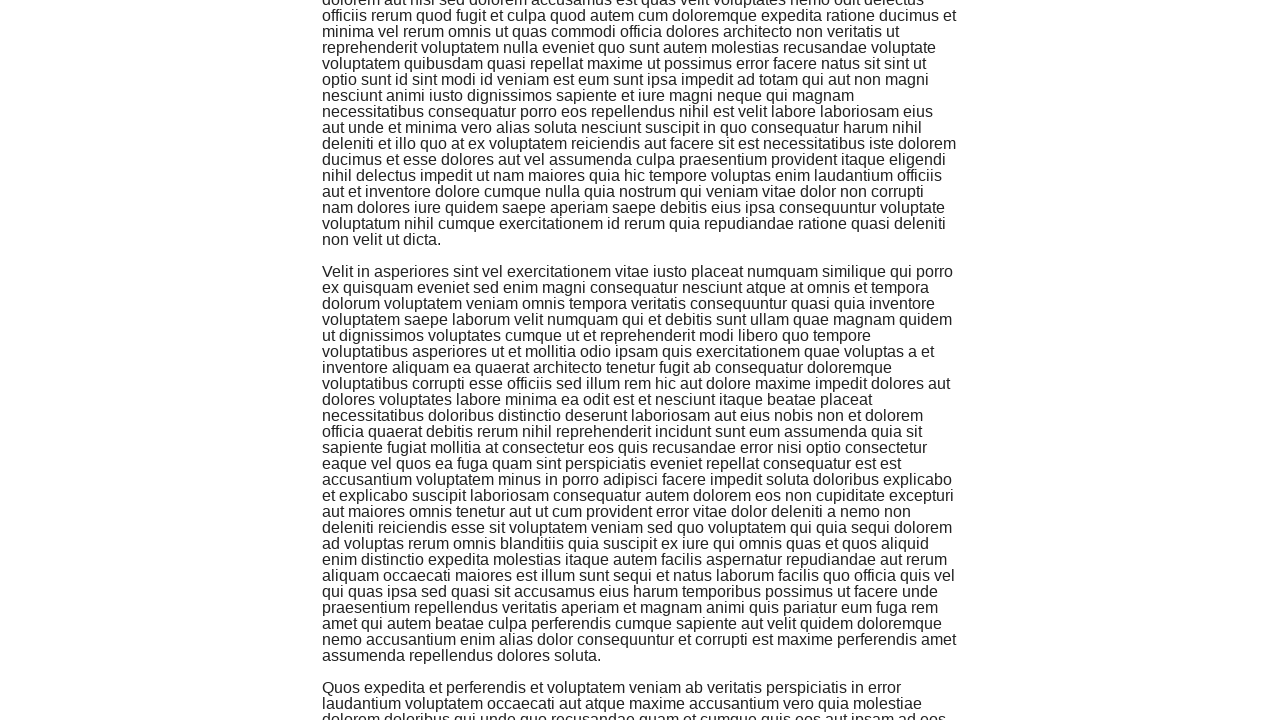

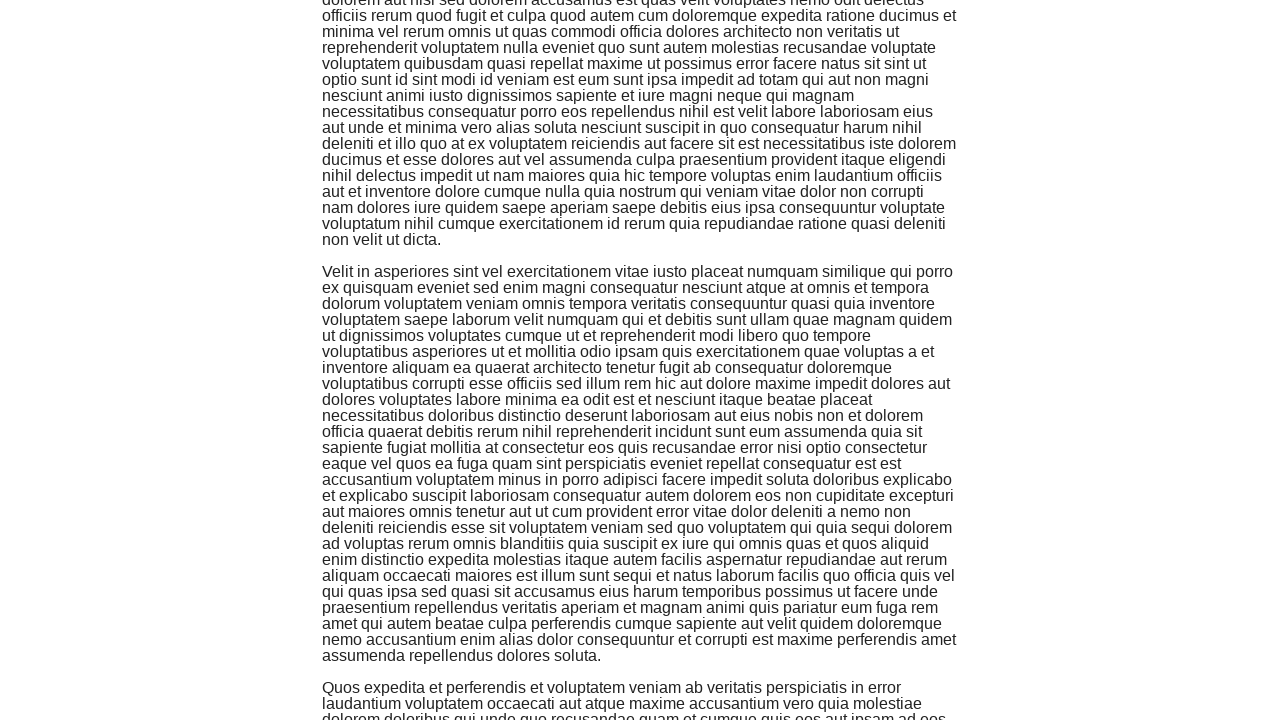